Navigates to the eCourts High Court services page, clicks on the Case Status menu, dismisses a dialog, and verifies that the High Court dropdown is available for interaction.

Starting URL: https://hcservices.ecourts.gov.in/hcservices/main.php

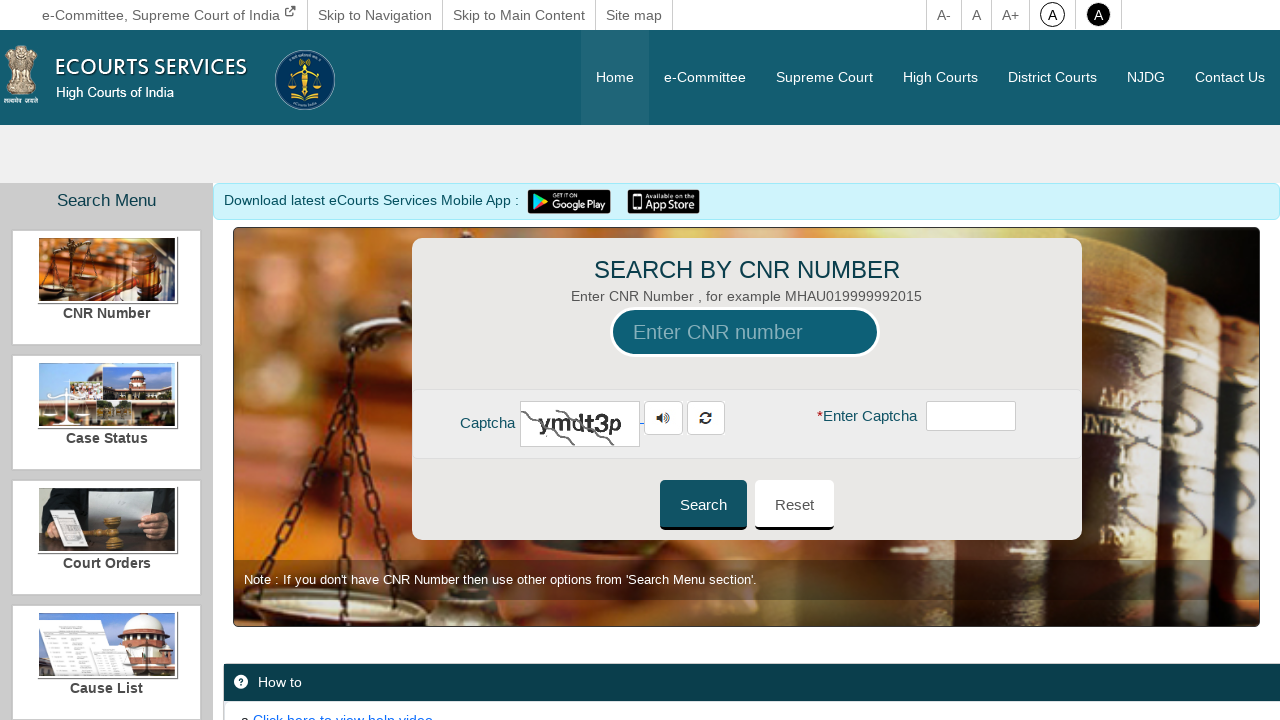

Waited for Case Status menu link to become visible
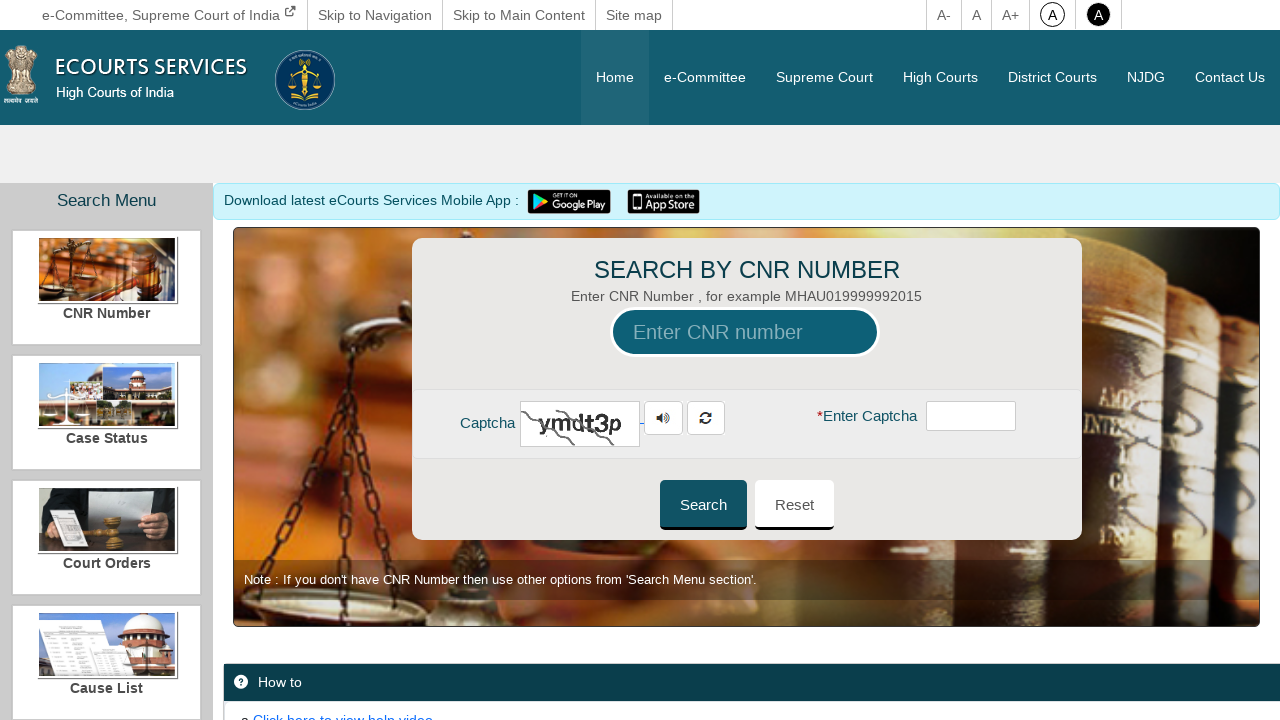

Clicked on Case Status menu link
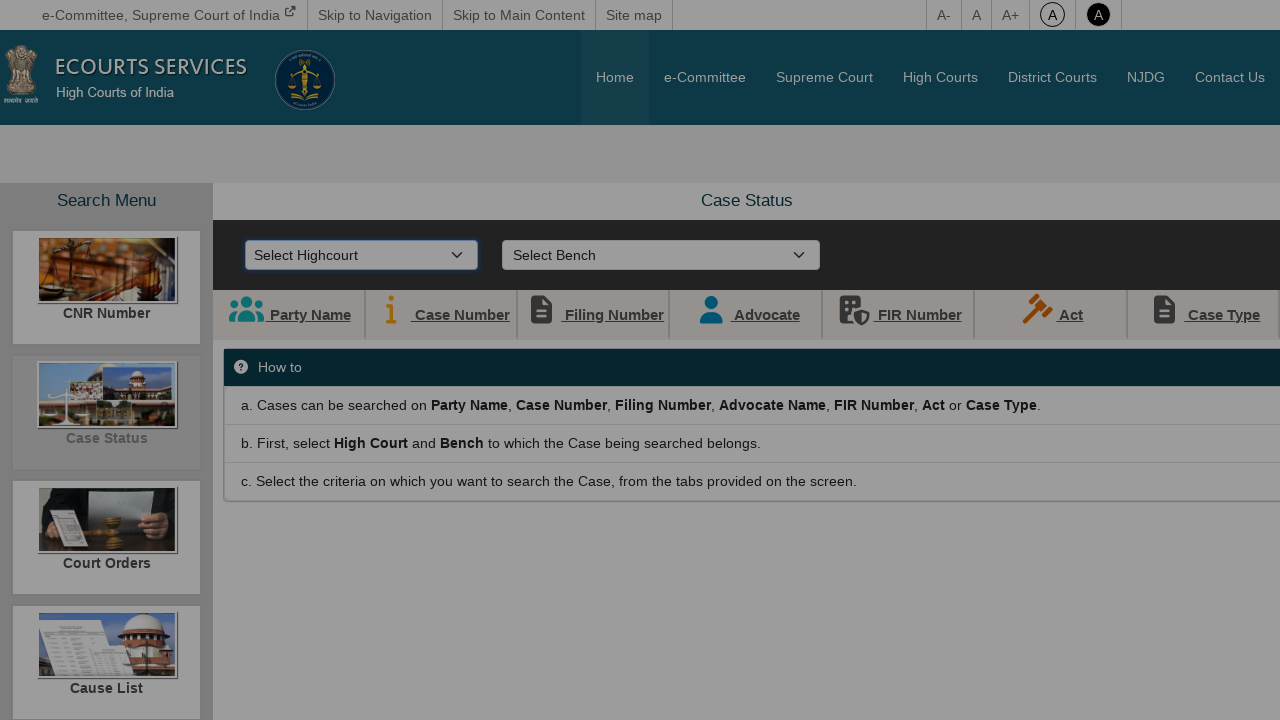

Waited for OK button dialog to become visible
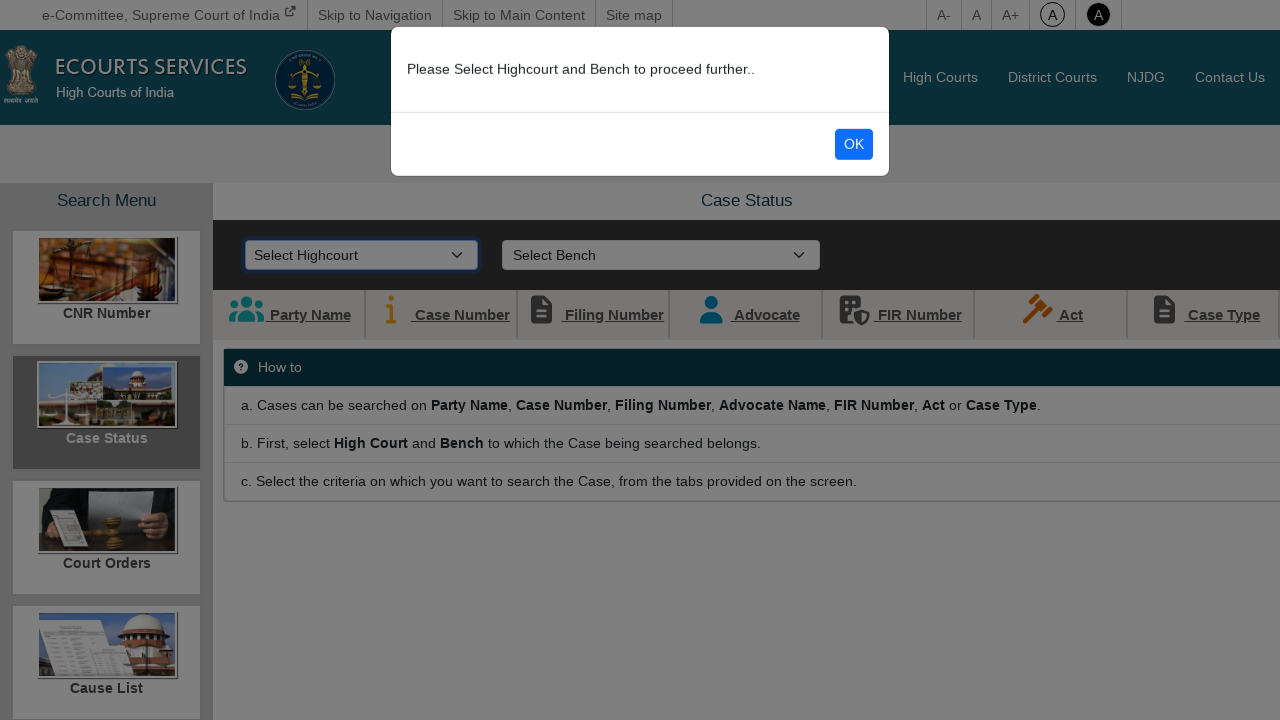

Clicked OK button to dismiss dialog at (854, 146) on xpath=//button[text()='OK']
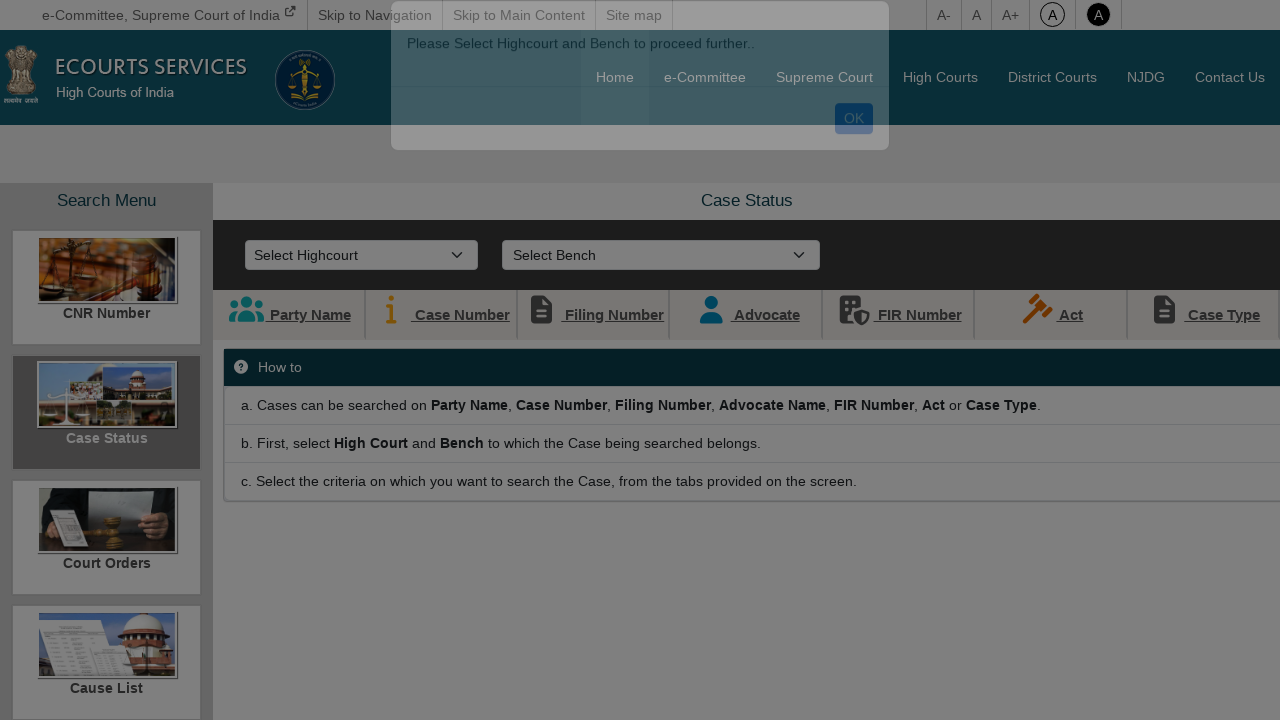

Waited for High Court dropdown to be attached to DOM
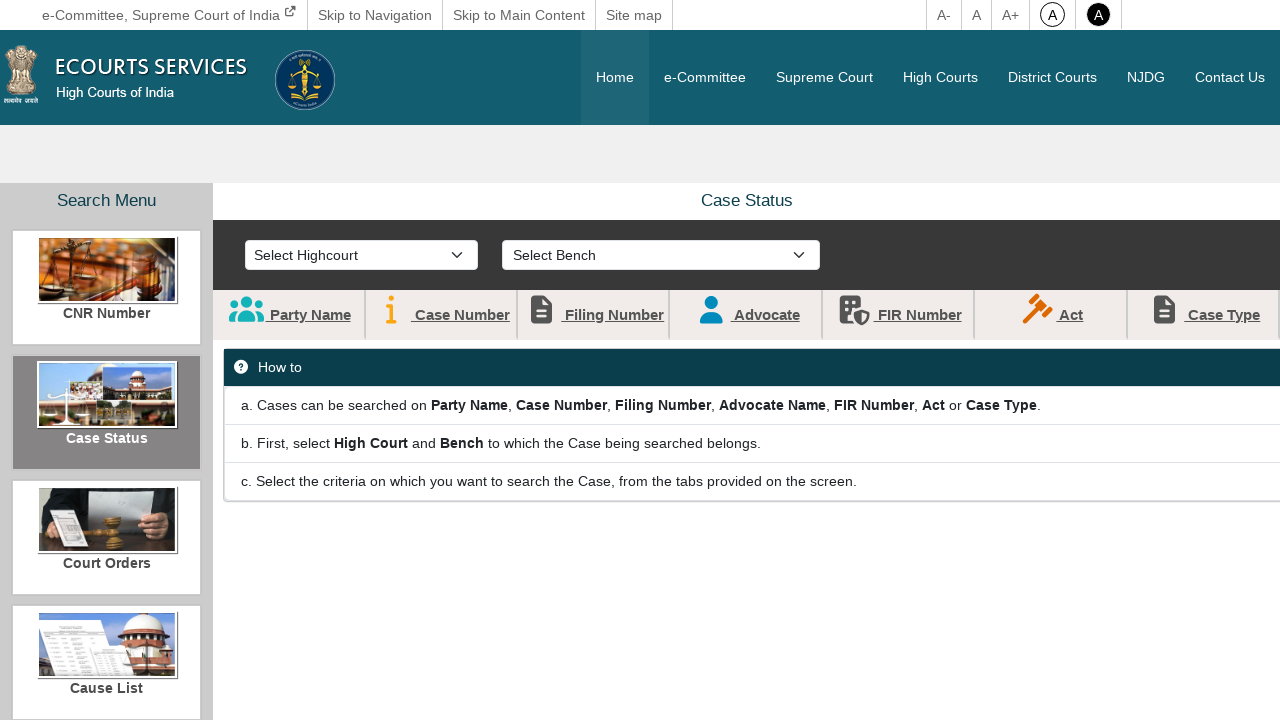

Verified High Court dropdown has options available
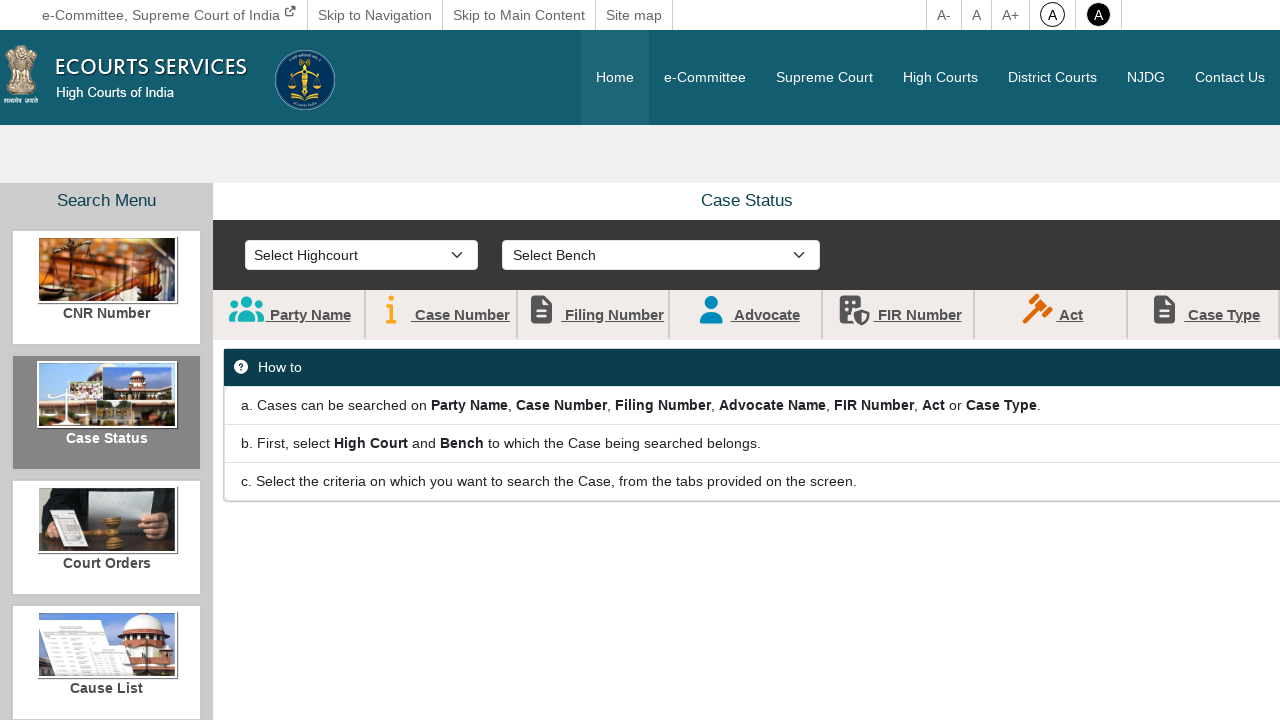

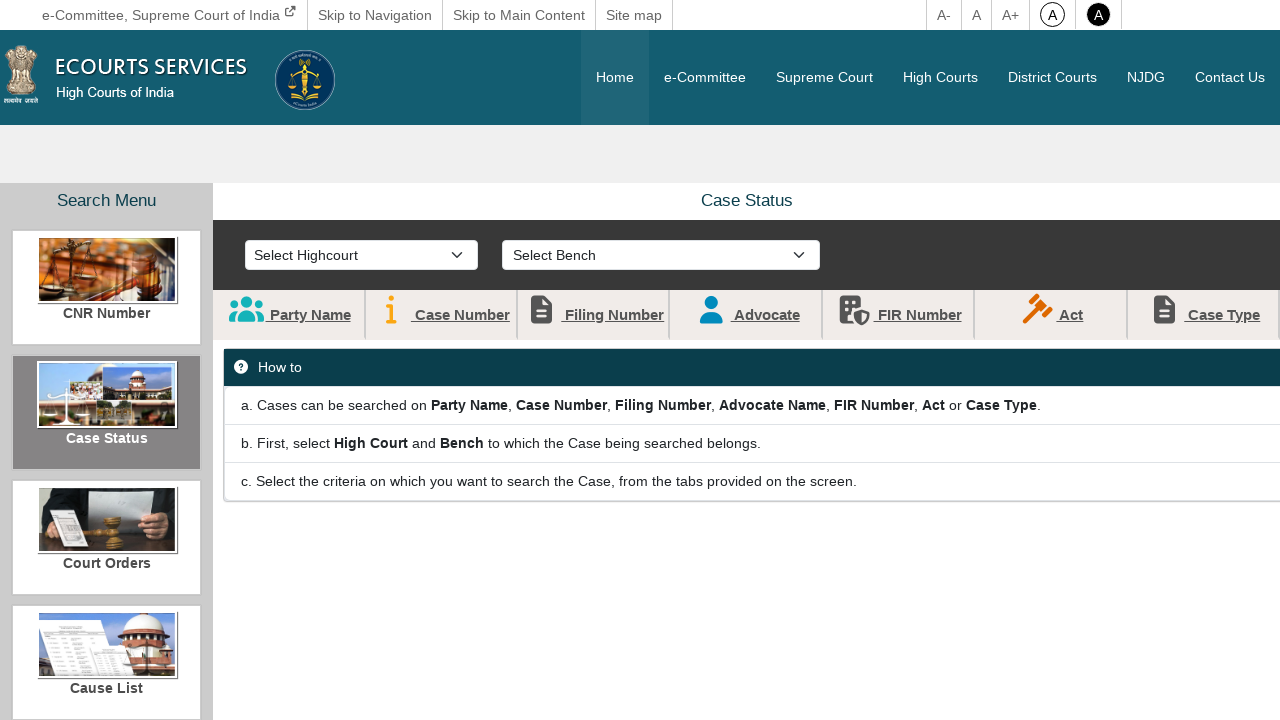